Tests a registration form by filling in first name, last name, and email fields, then submitting the form and verifying the success message is displayed.

Starting URL: http://suninjuly.github.io/registration1.html

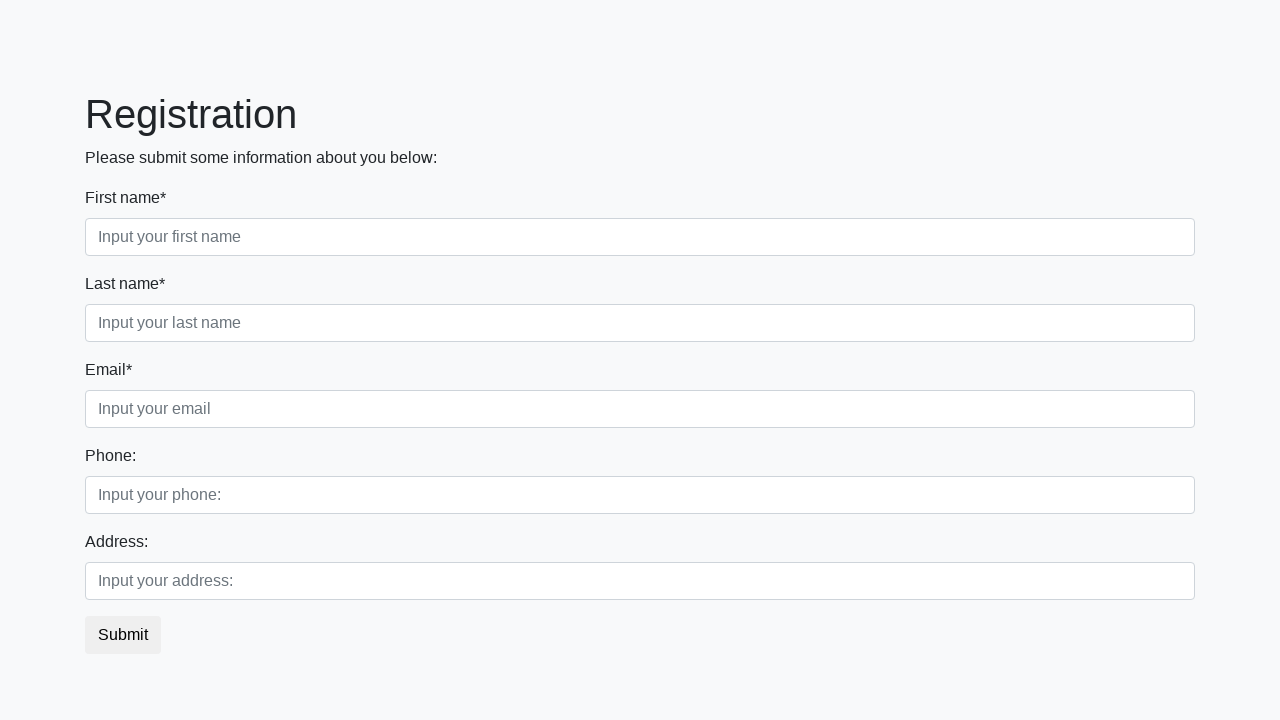

Filled first name field with 'Ivan' on div.form-group.first_class > input
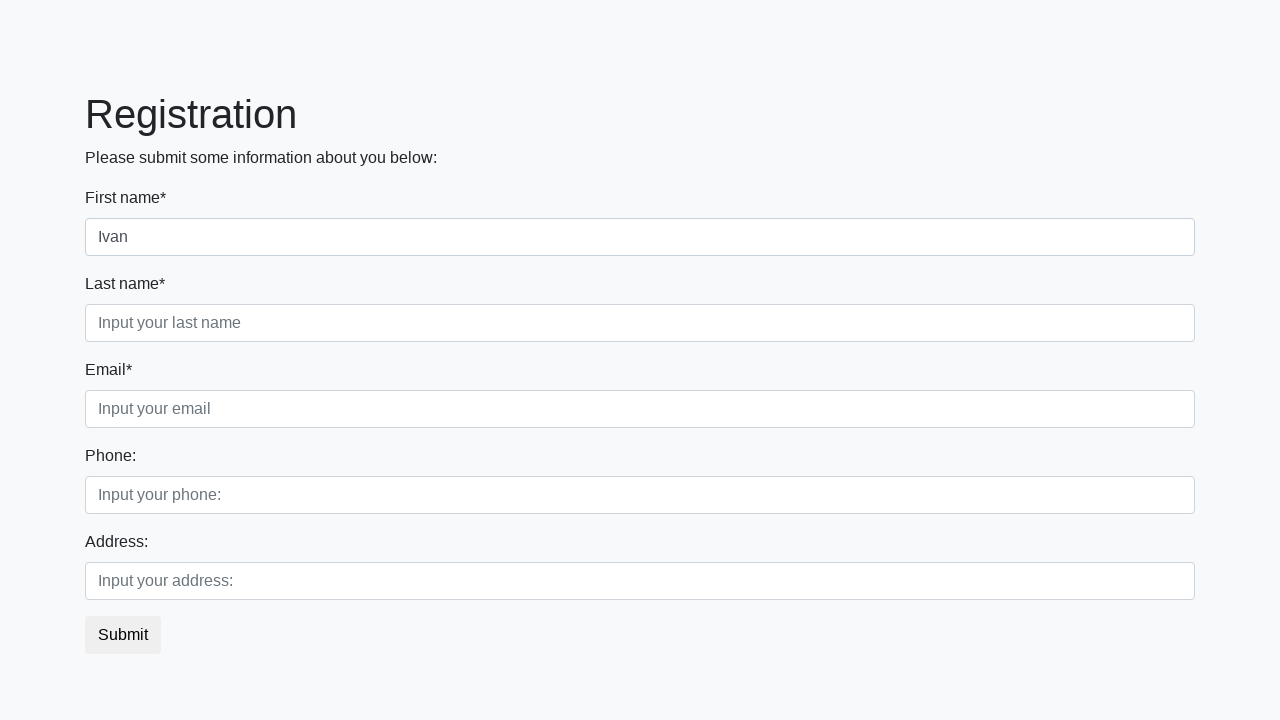

Filled last name field with 'Petrov' on div.first_block > div.form-group.second_class > input
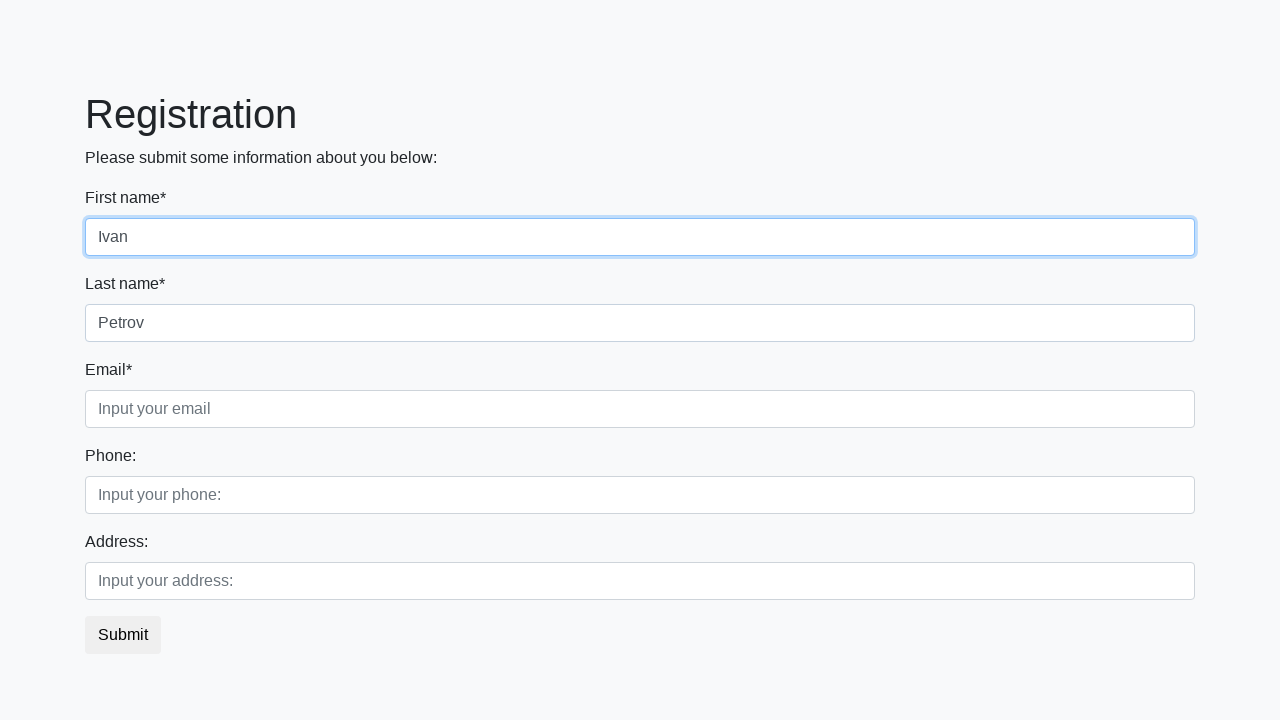

Filled email field with 'email@yandex.ru' on div.first_block > div.form-group.third_class > input
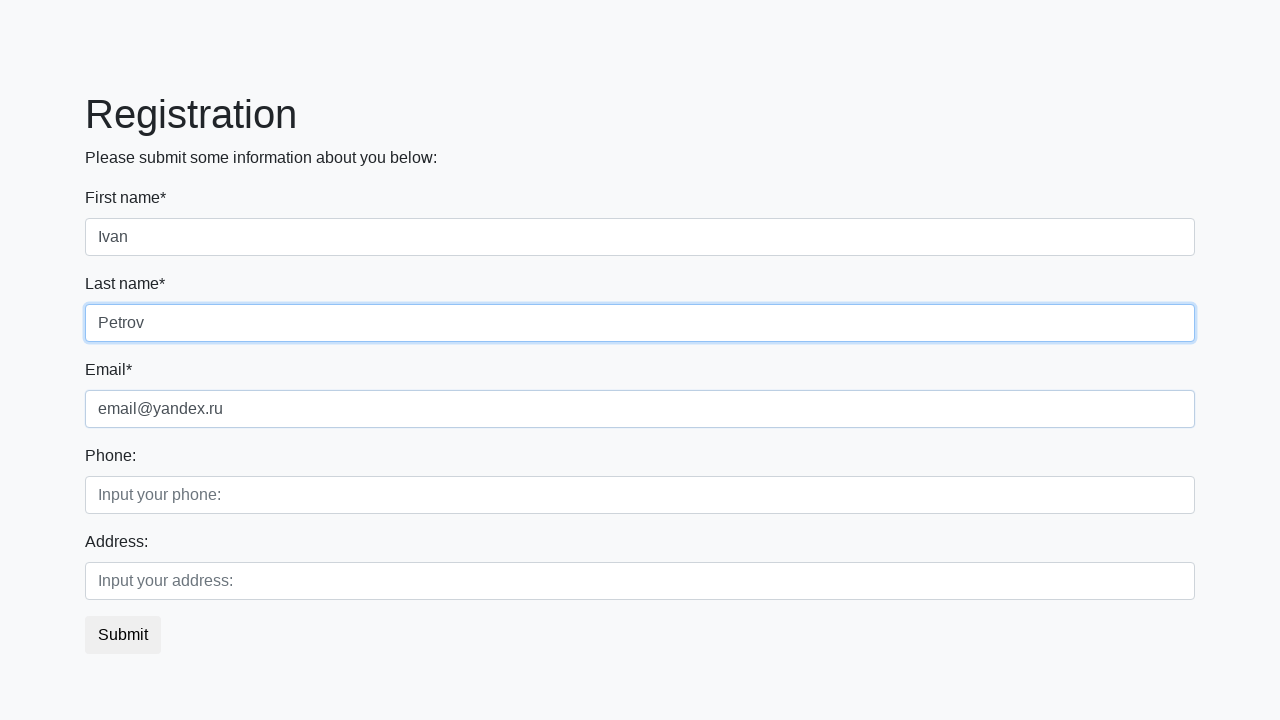

Clicked submit button to register at (123, 635) on button.btn
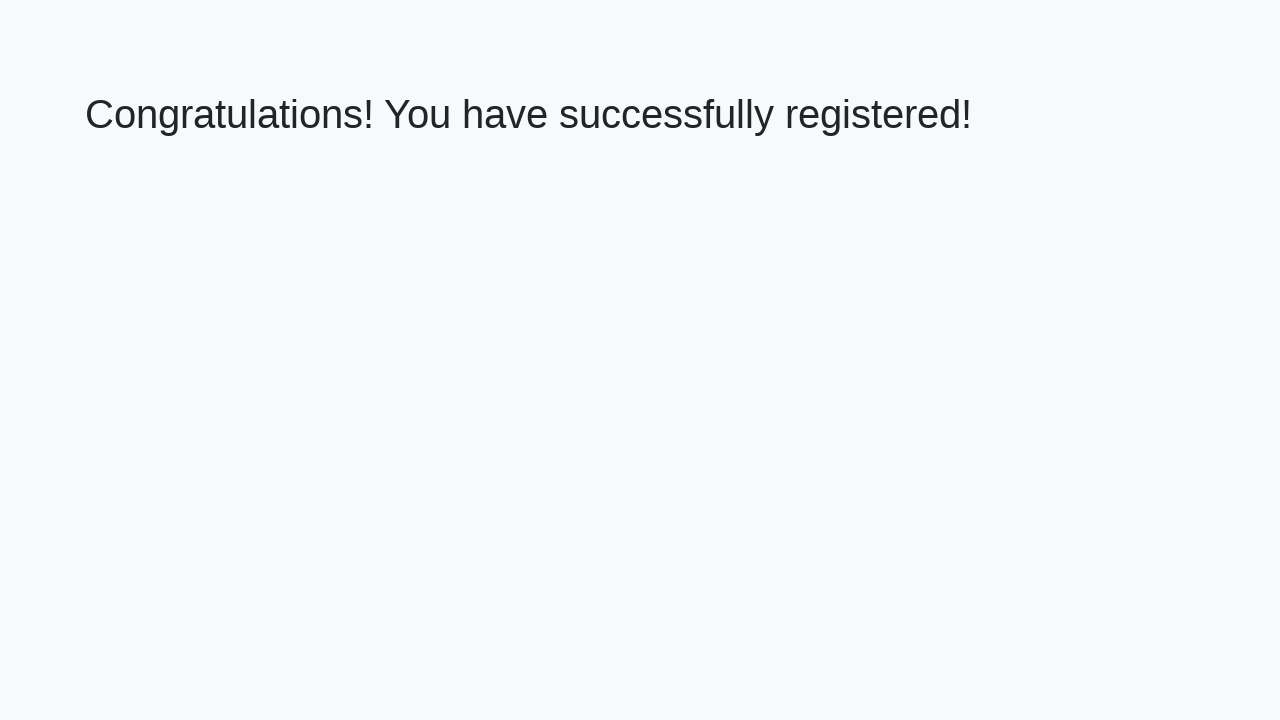

Success message heading loaded
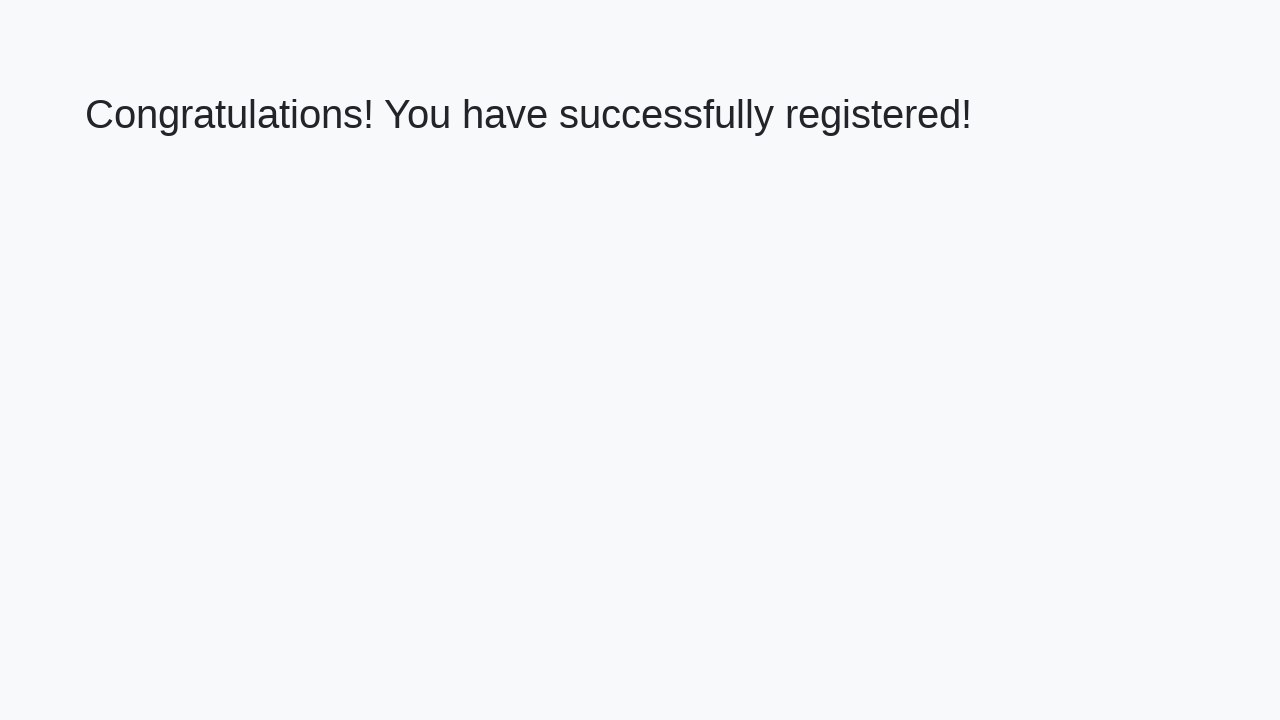

Retrieved success message text
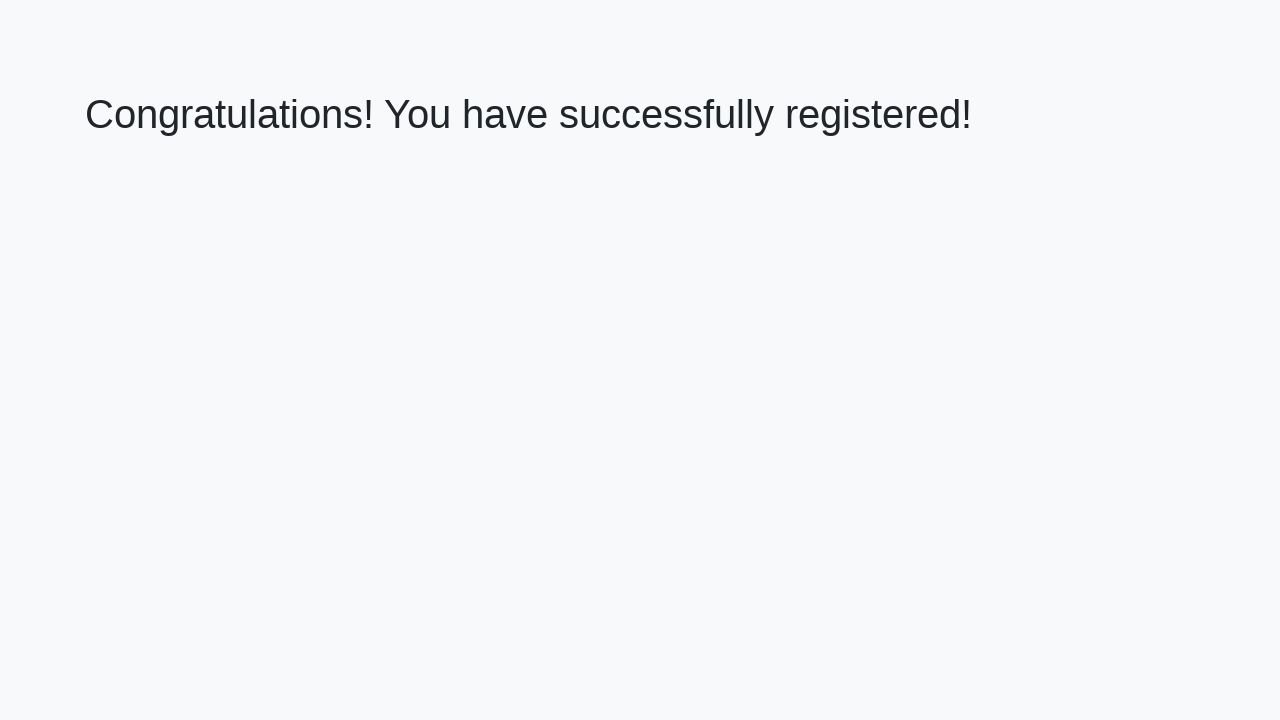

Verified success message: 'Congratulations! You have successfully registered!'
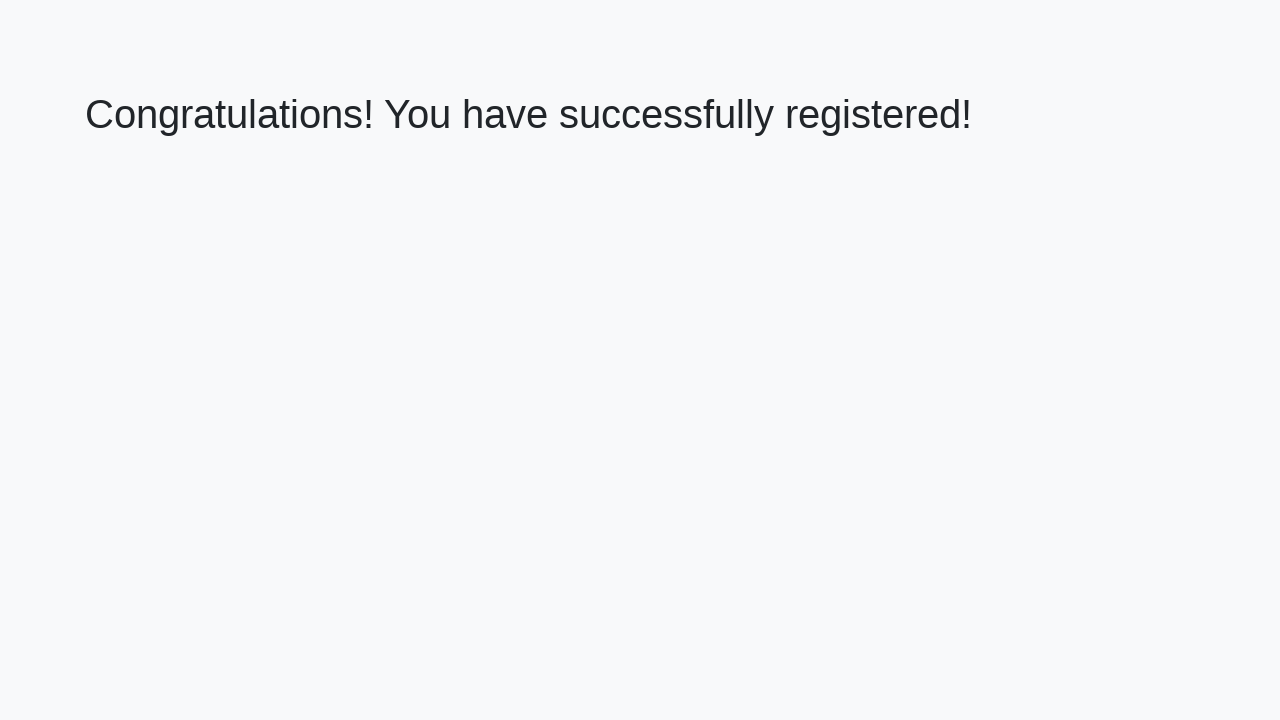

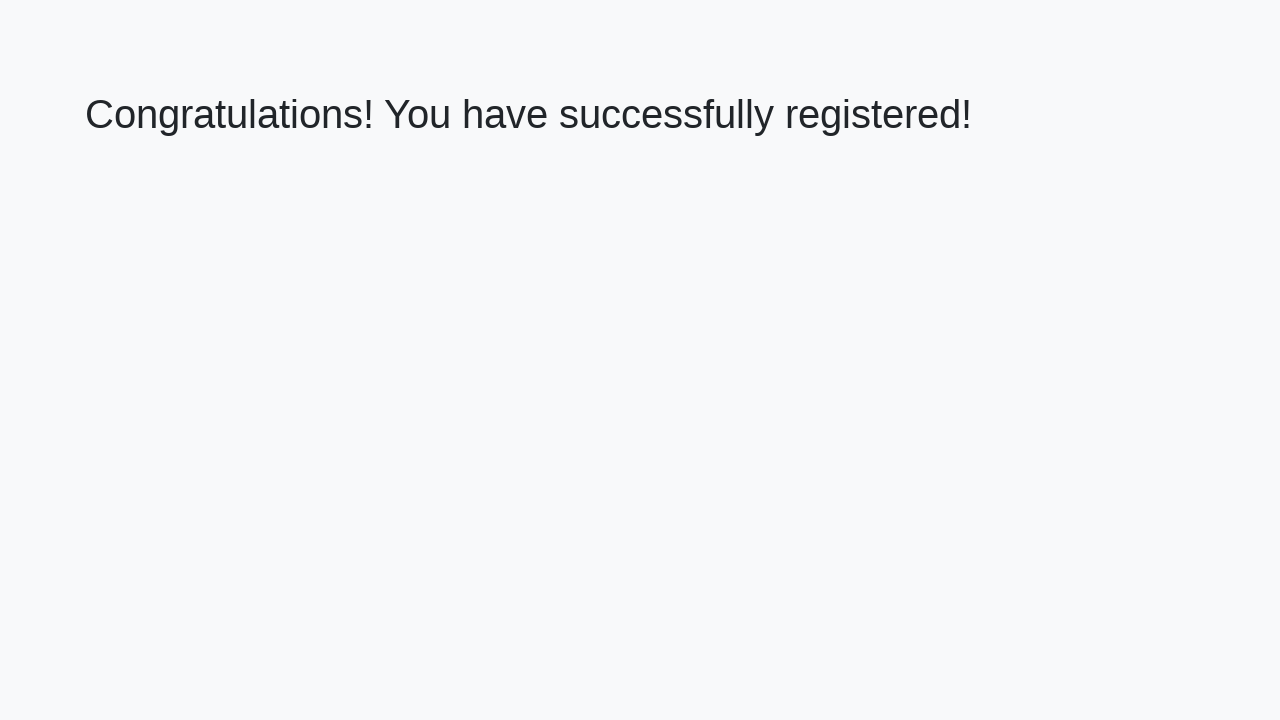